Tests entering text into a JavaScript prompt dialog by clicking the JS Prompt button, entering a name, accepting, and verifying the result message contains the entered text.

Starting URL: https://the-internet.herokuapp.com/javascript_alerts

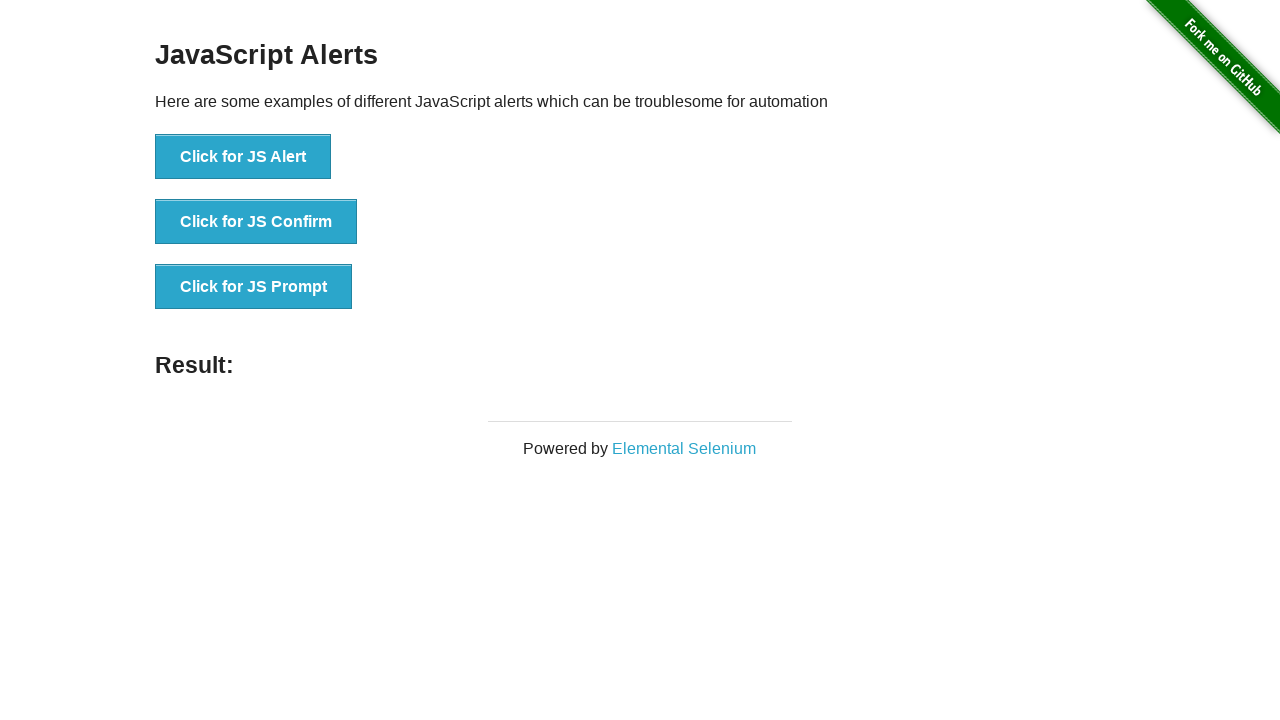

Set up dialog handler to accept prompt with text 'Alkan'
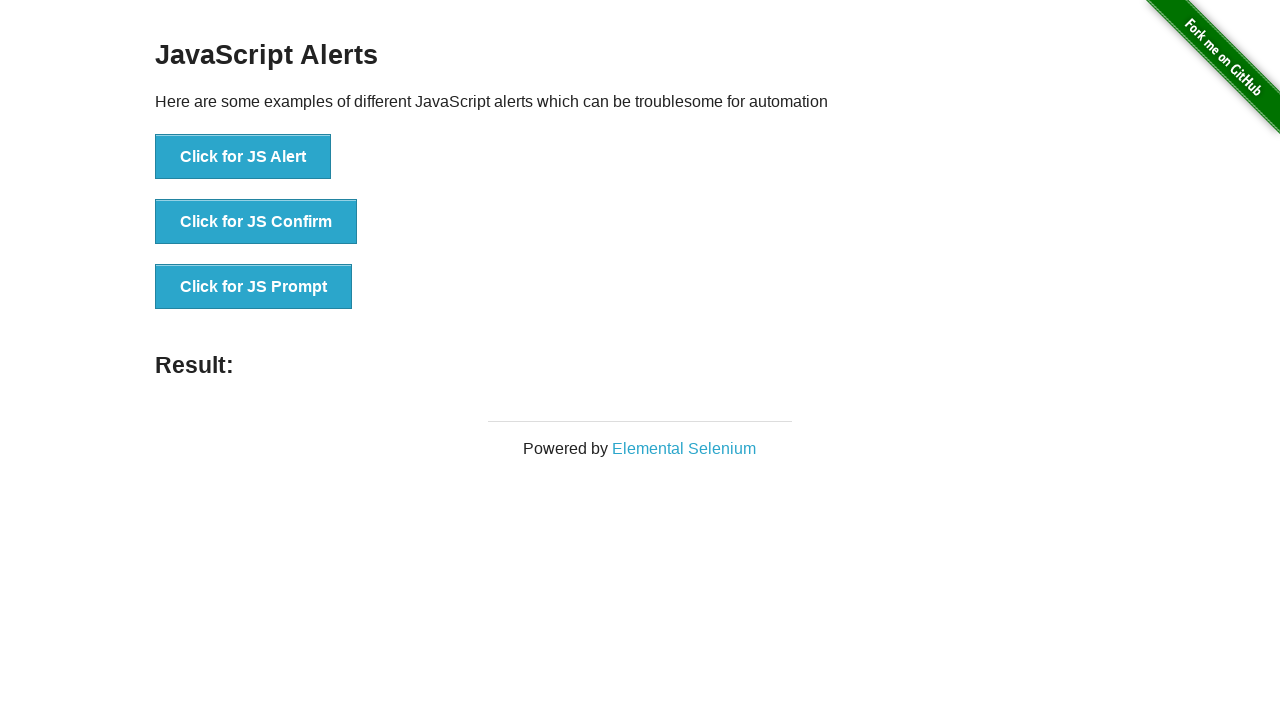

Clicked the JS Prompt button at (254, 287) on button[onclick='jsPrompt()']
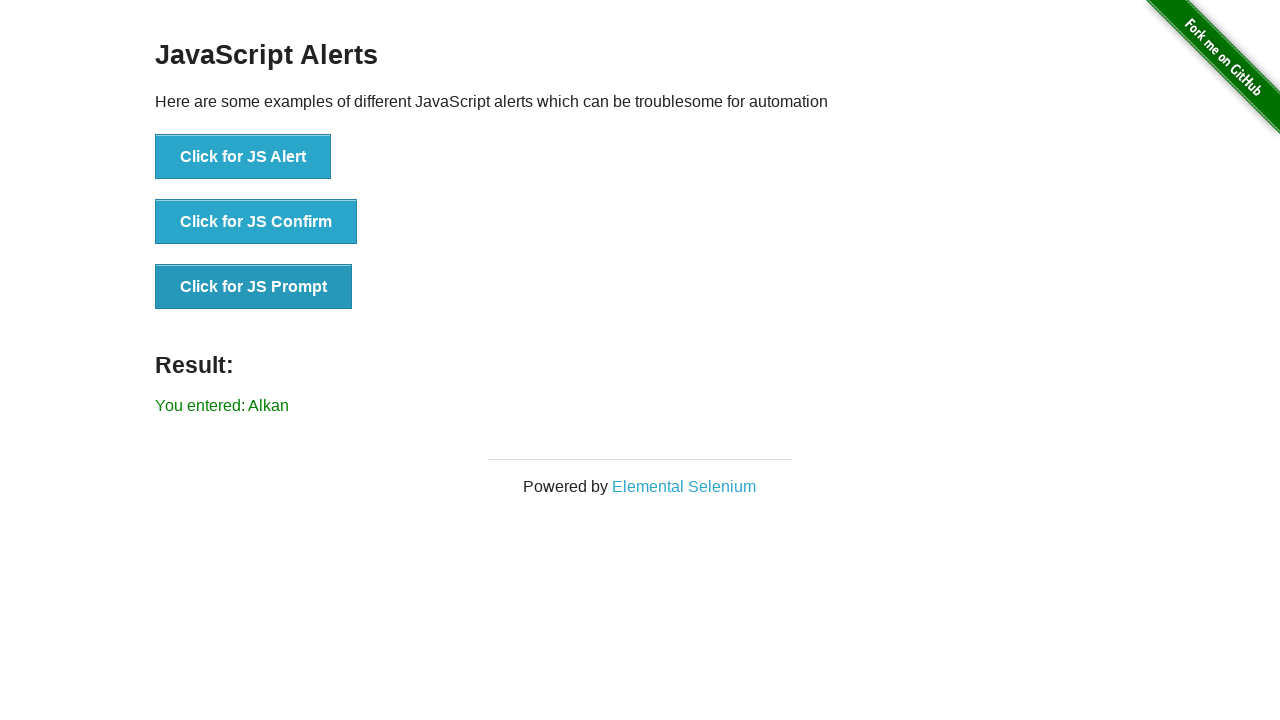

Waited for result message to appear
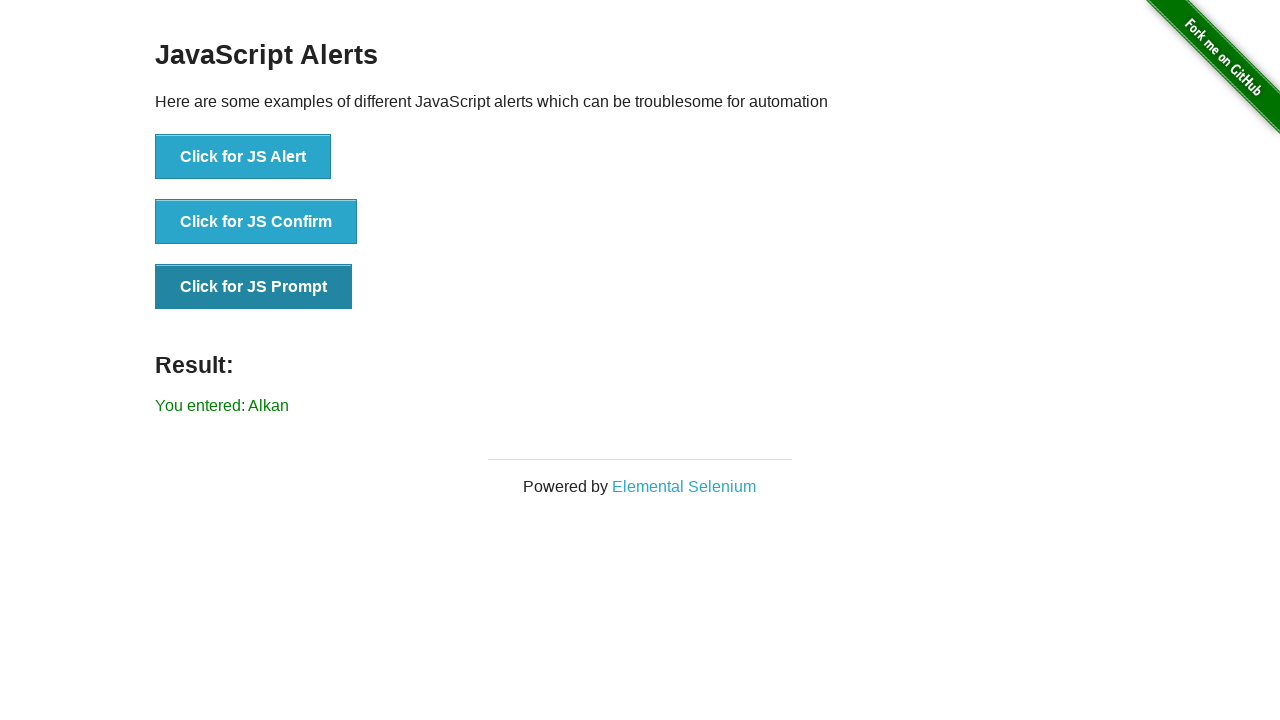

Retrieved result message text
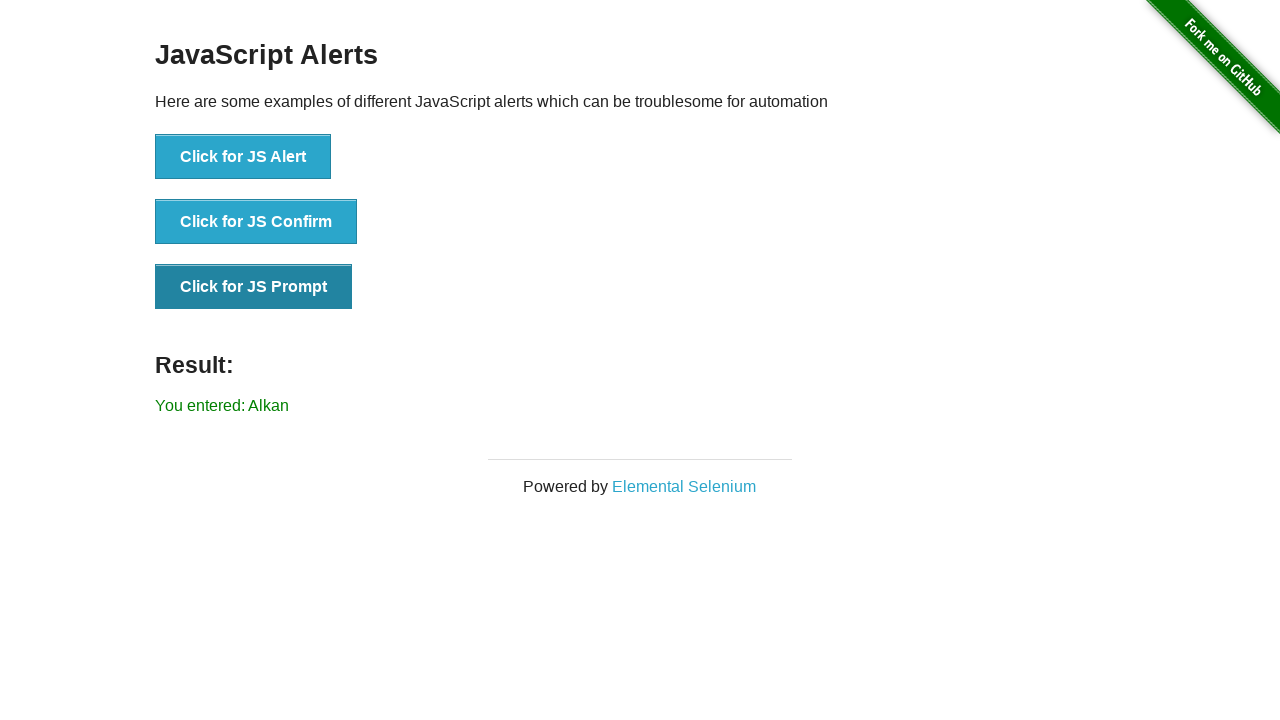

Verified result message contains 'Alkan'
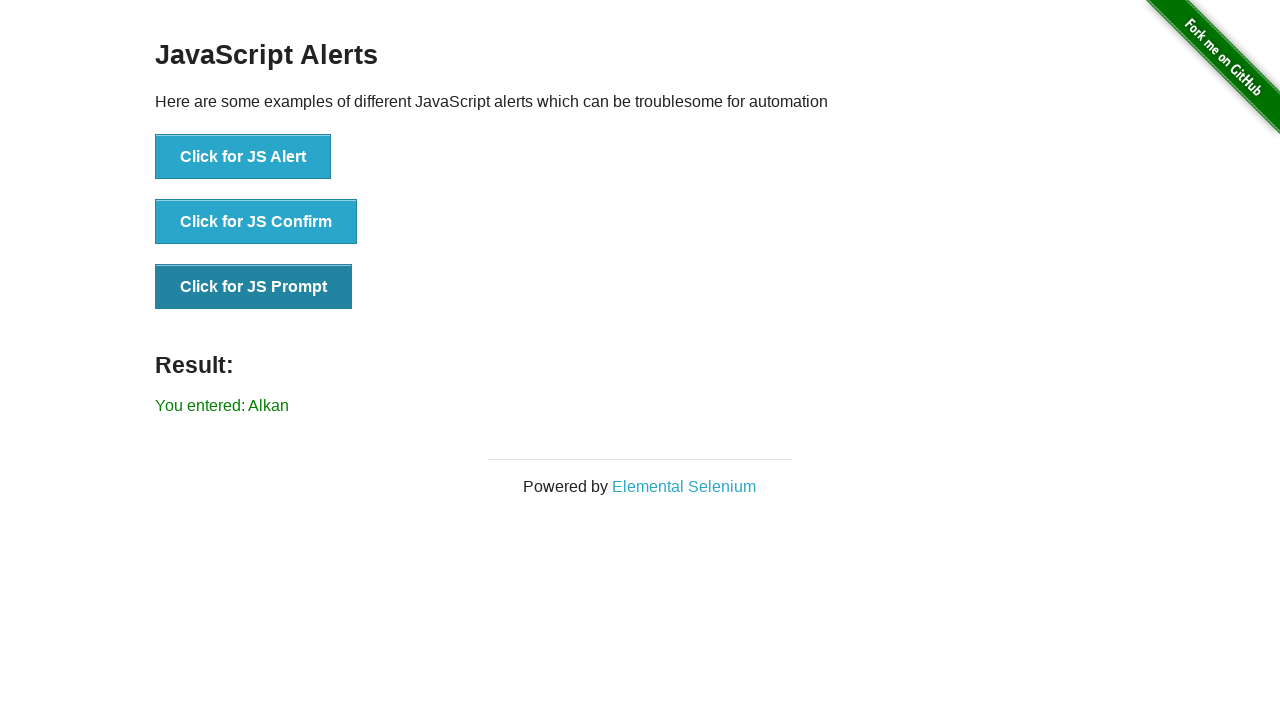

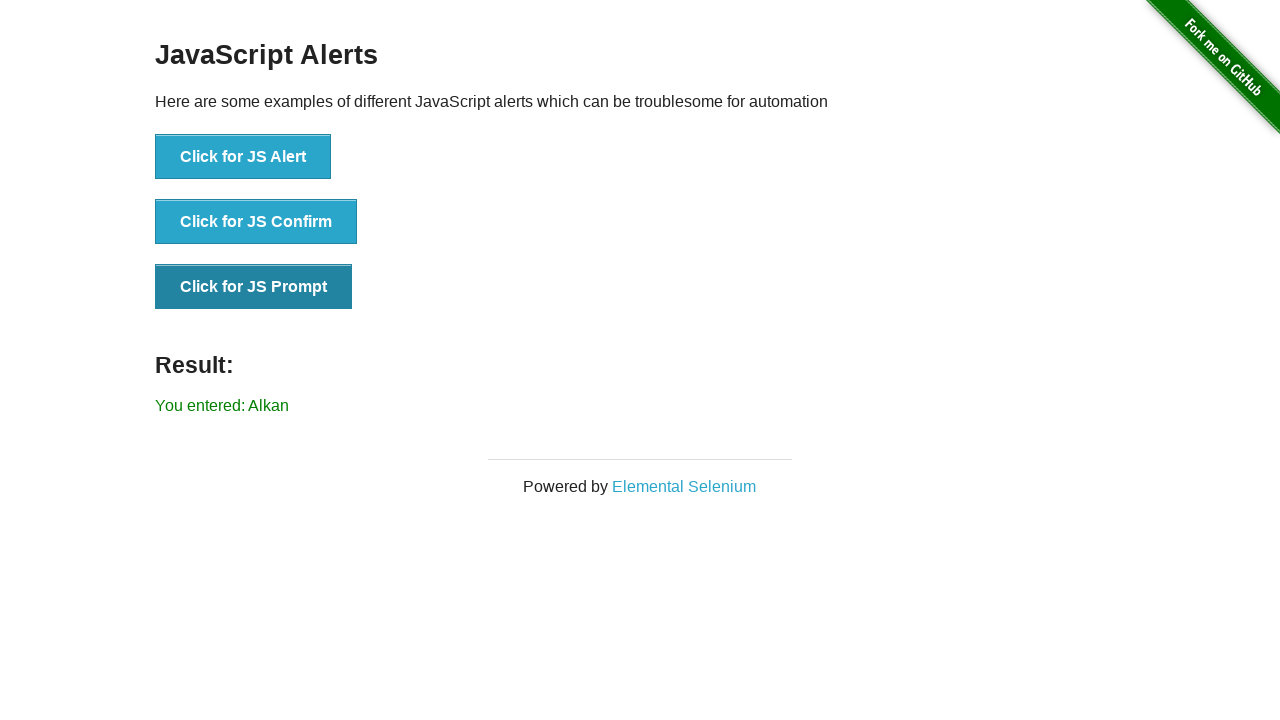